Solves a math problem by retrieving a value from an element attribute, calculating the result, and submitting a form with checkbox and radio button selections

Starting URL: http://suninjuly.github.io/get_attribute.html

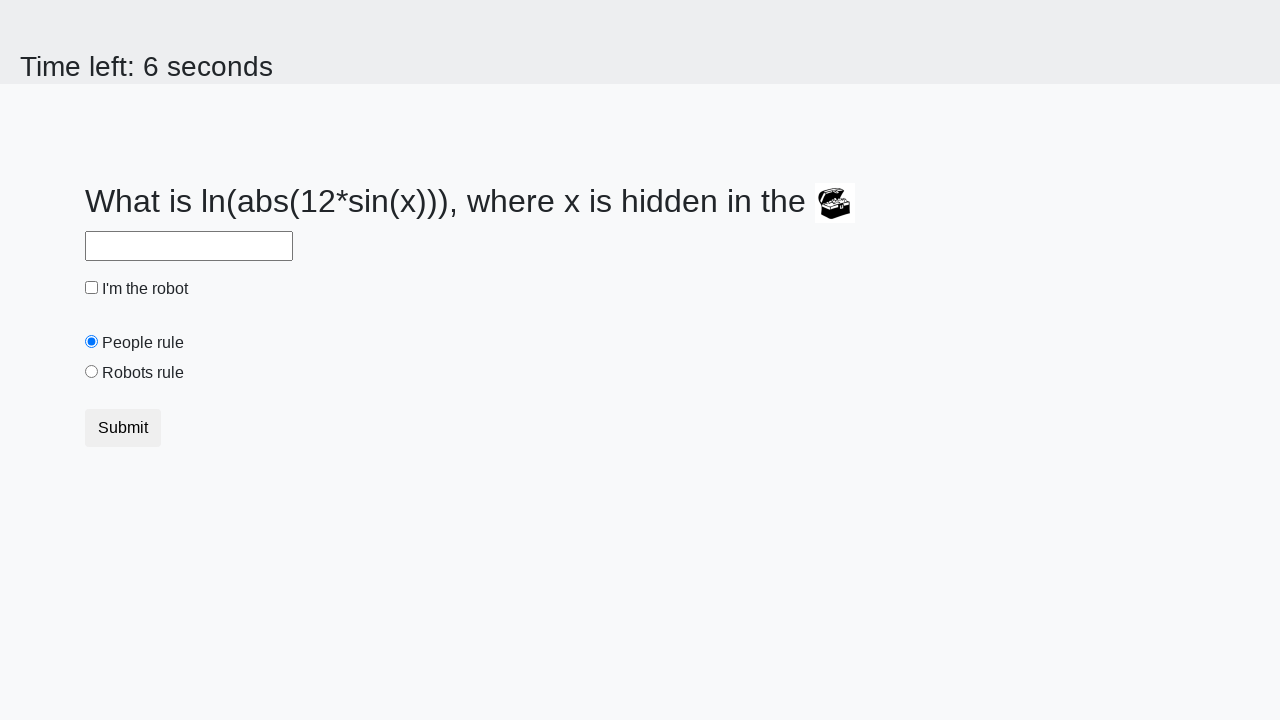

Retrieved valuex attribute from treasure element
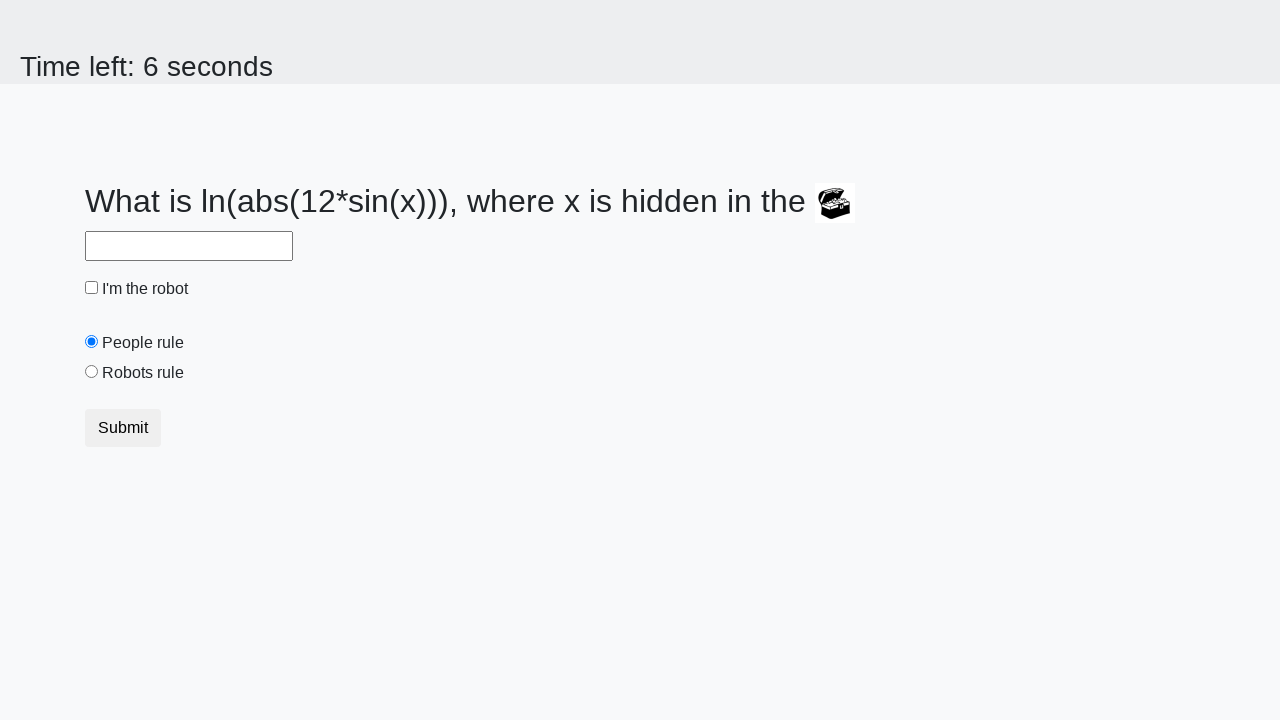

Calculated result from math formula using retrieved value
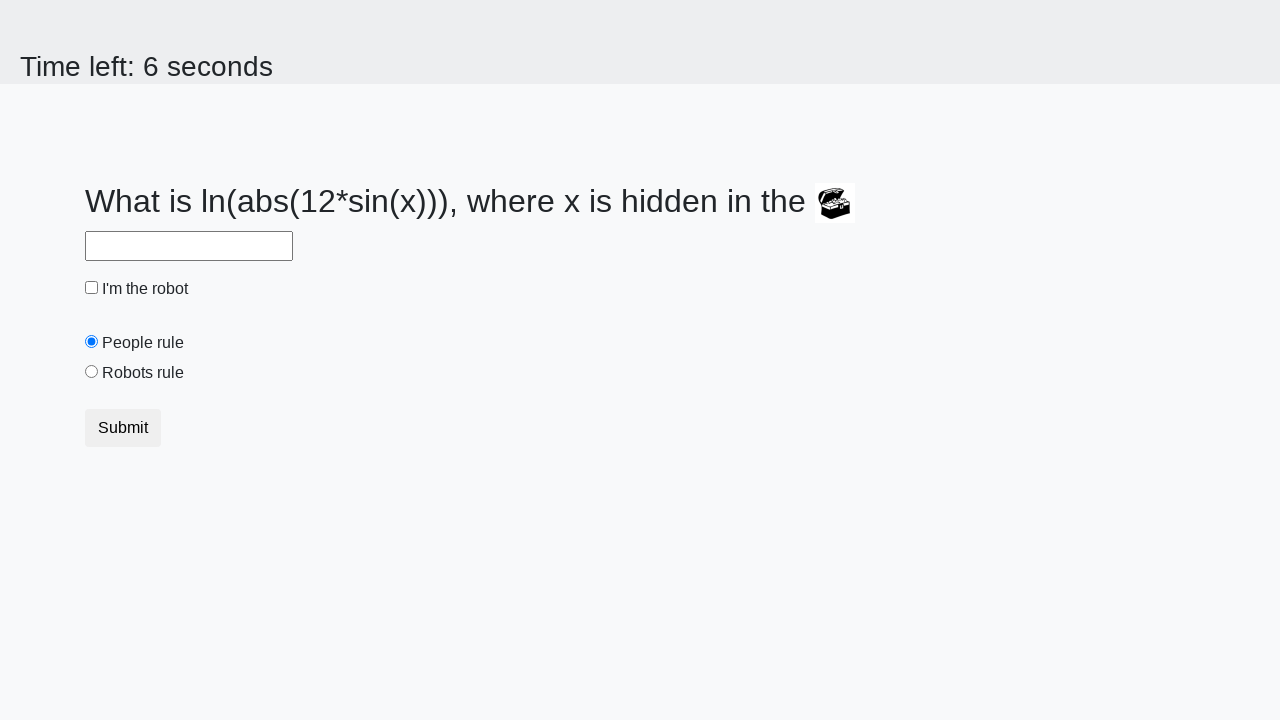

Filled answer field with calculated result on #answer
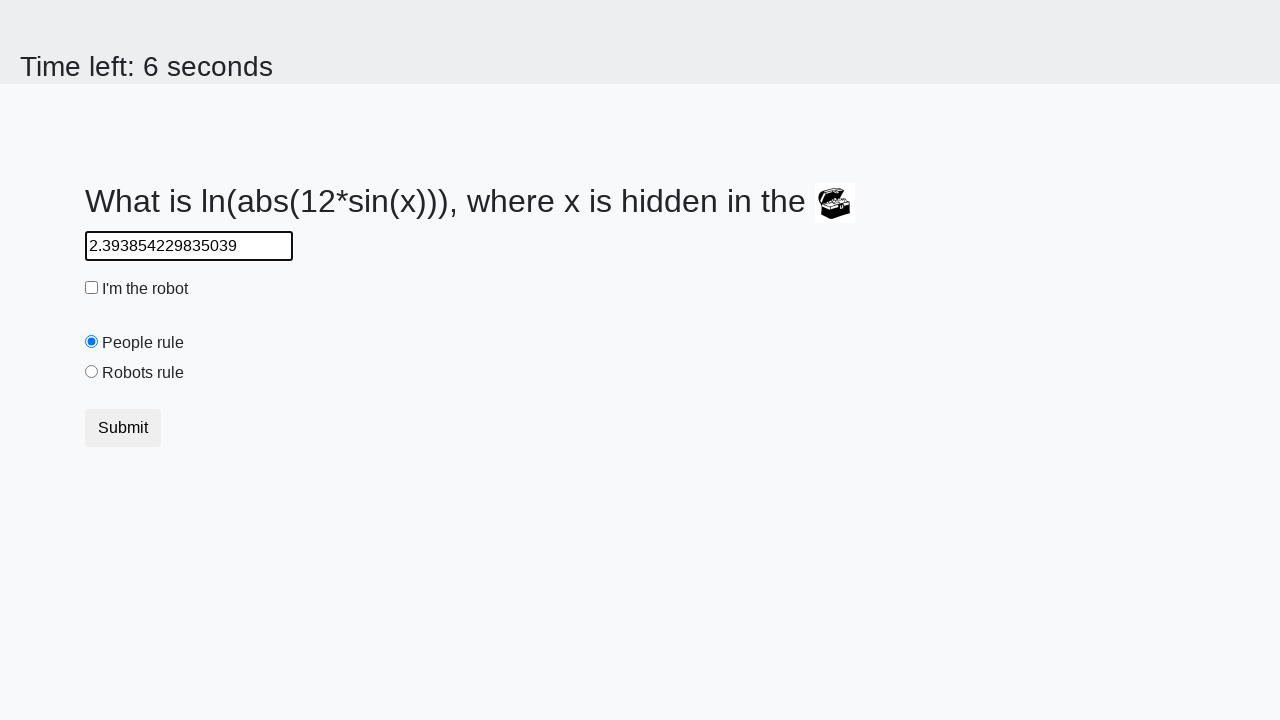

Checked the robot checkbox at (92, 288) on #robotCheckbox
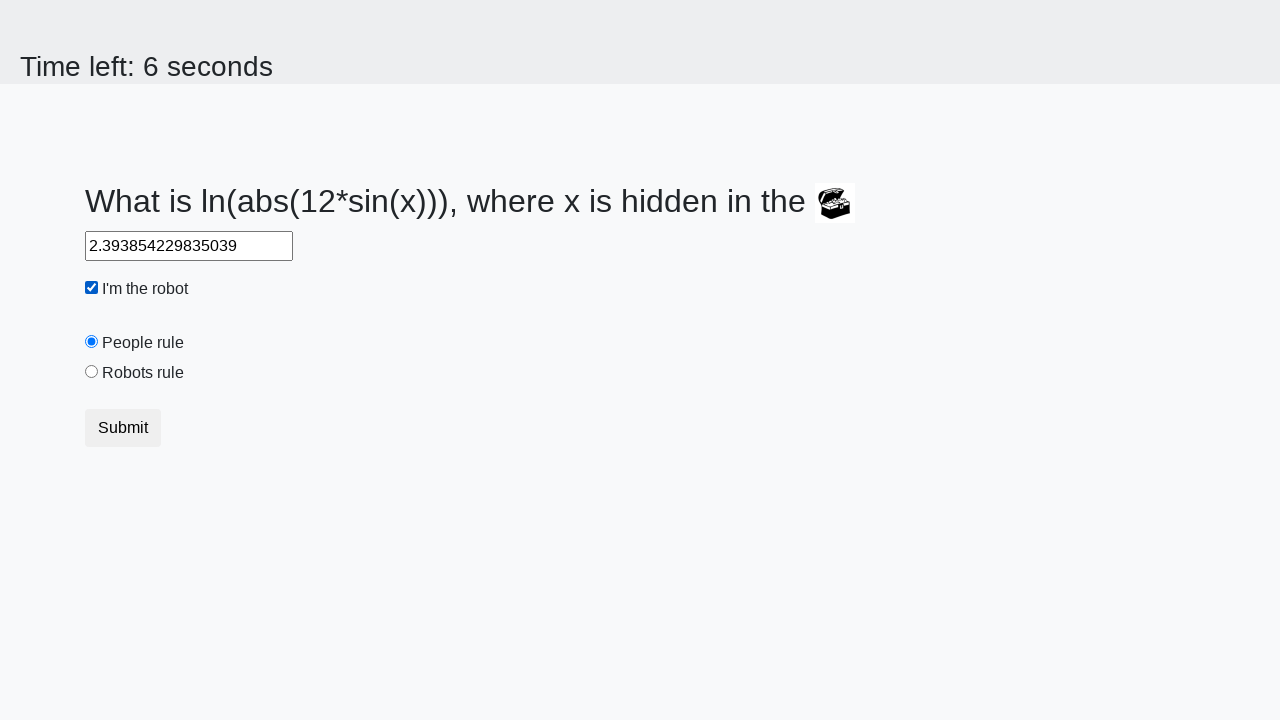

Selected the robots rule radio button at (92, 372) on #robotsRule
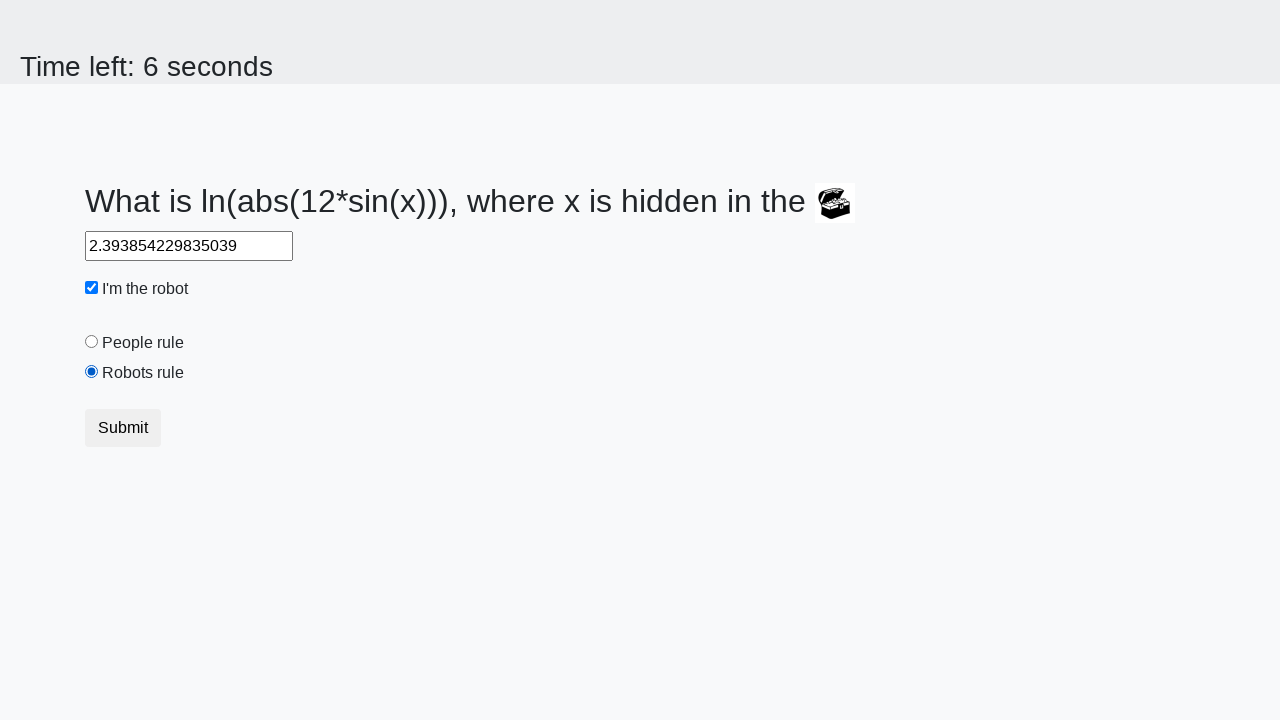

Clicked submit button to submit the form at (123, 428) on button.btn
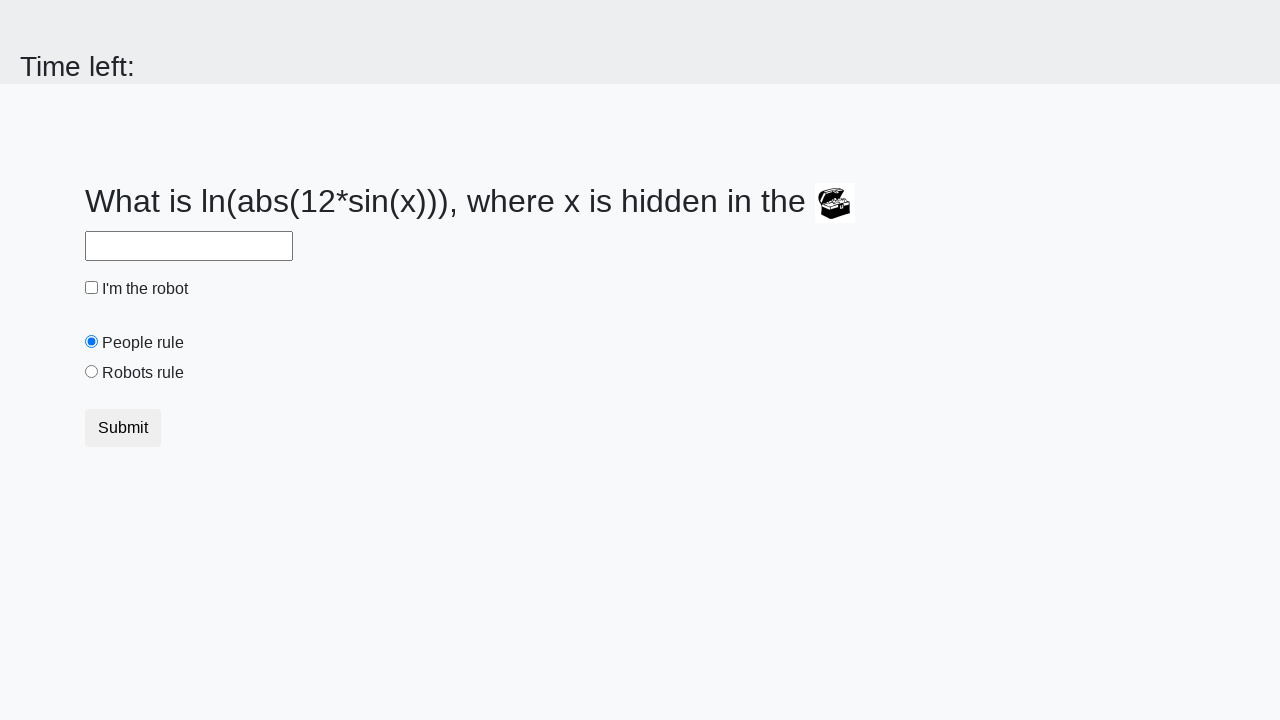

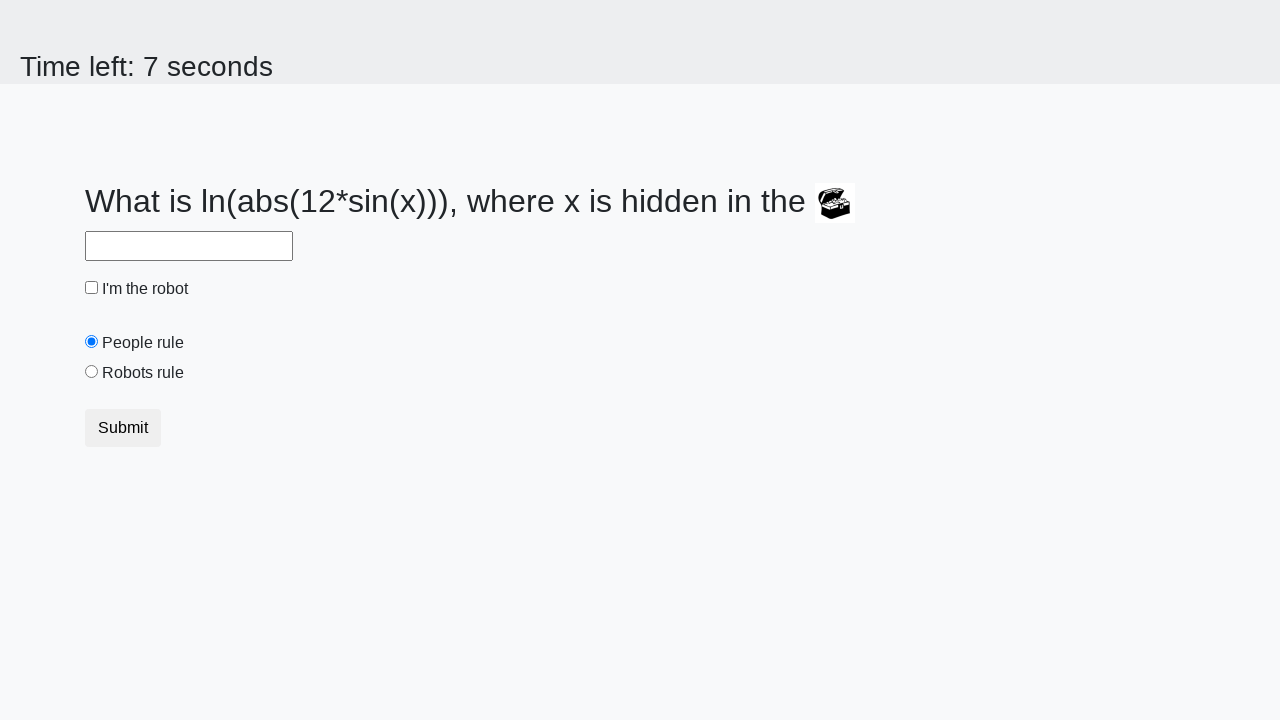